Tests clicking on multiple checkboxes on a form using XPath selectors to verify checkbox interaction functionality

Starting URL: https://formy-project.herokuapp.com/checkbox

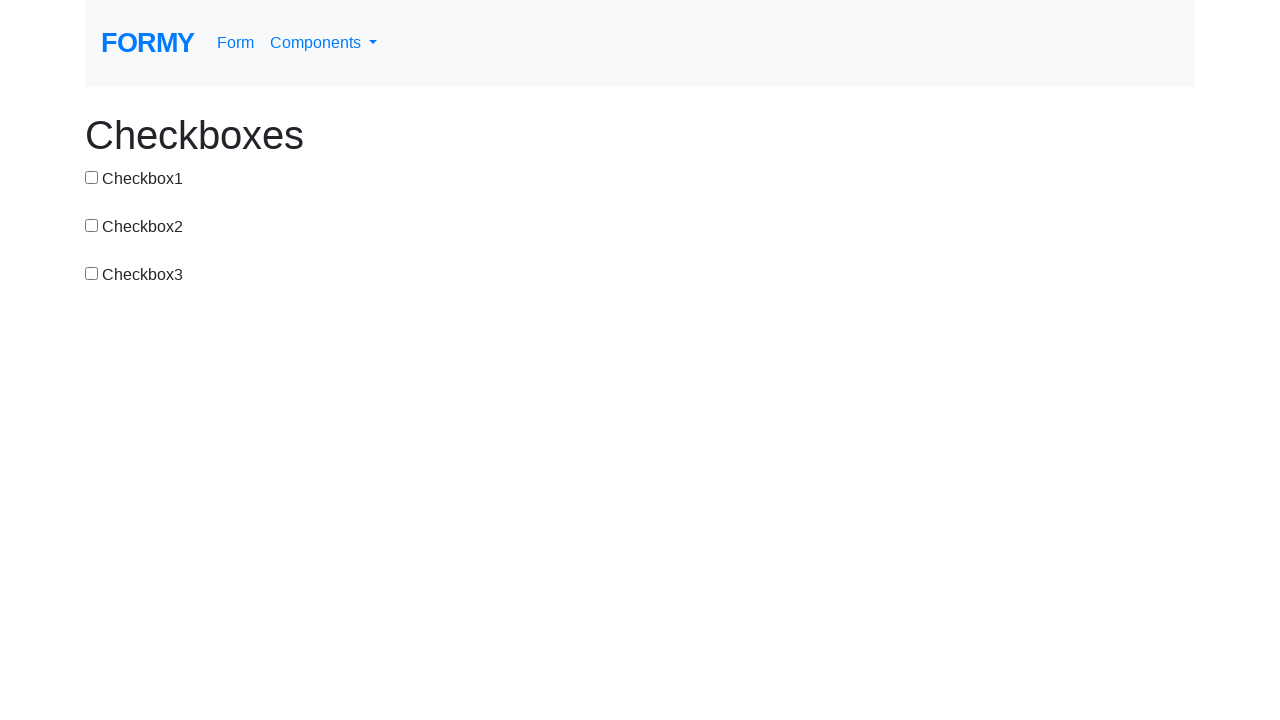

Clicked first checkbox using XPath selector at (92, 177) on xpath=//input[@id='checkbox-1']
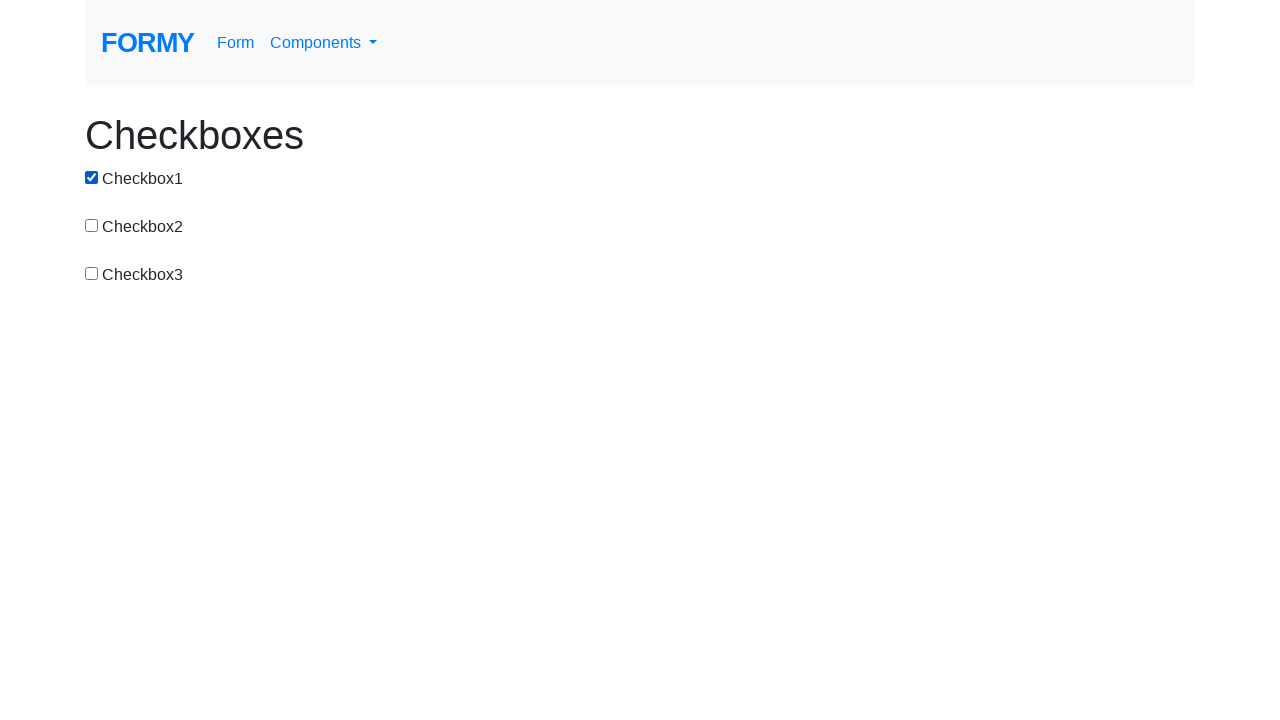

Clicked second checkbox using XPath selector at (92, 225) on xpath=//input[@id='checkbox-2']
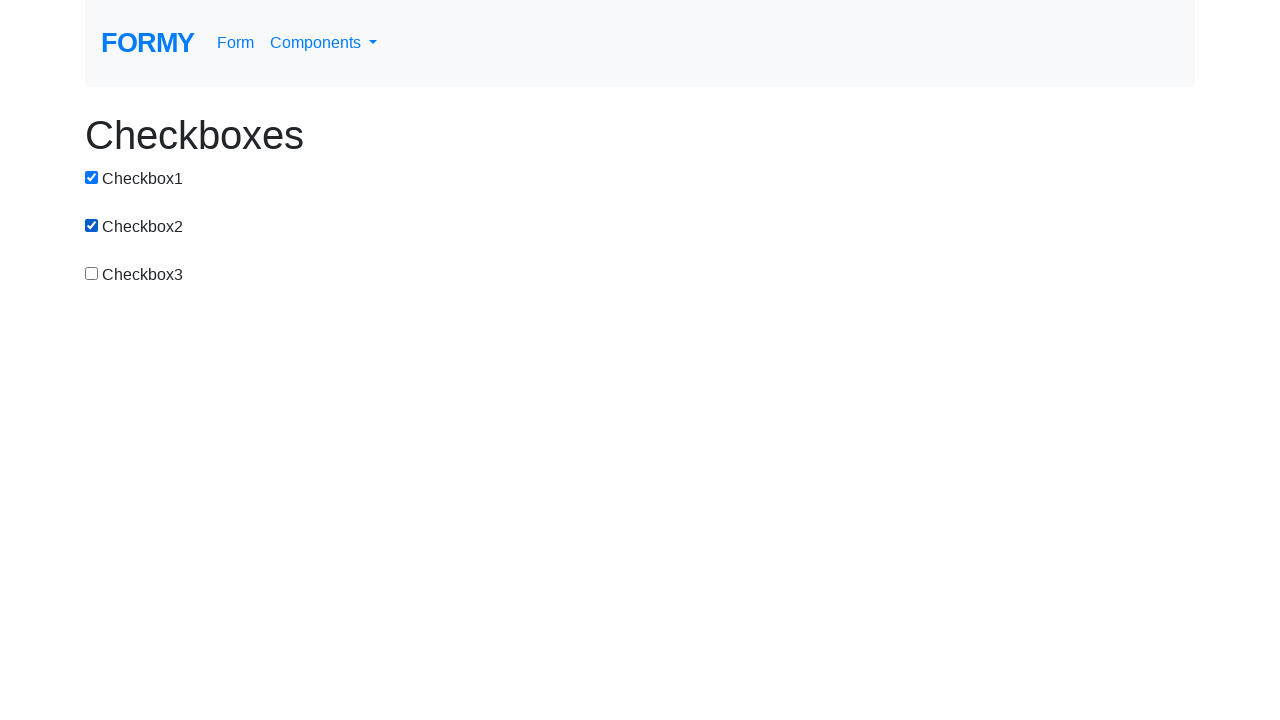

Clicked third checkbox using XPath selector at (92, 273) on xpath=//input[@id='checkbox-3']
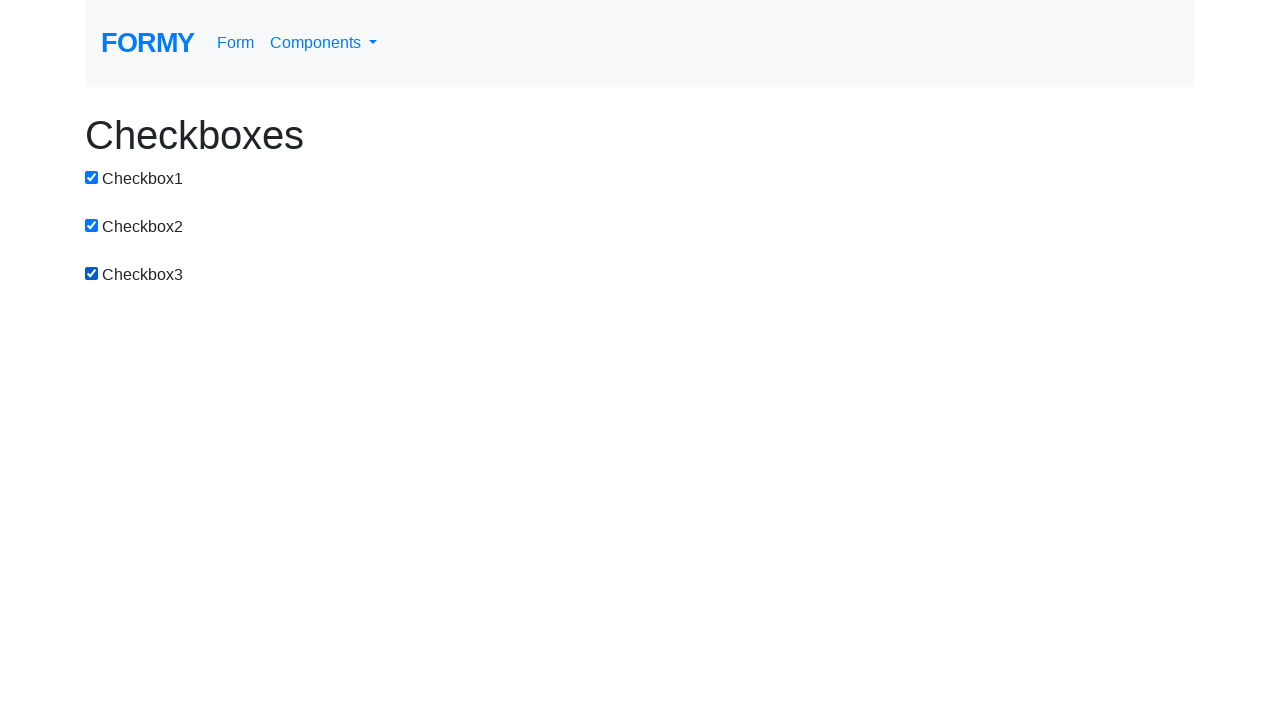

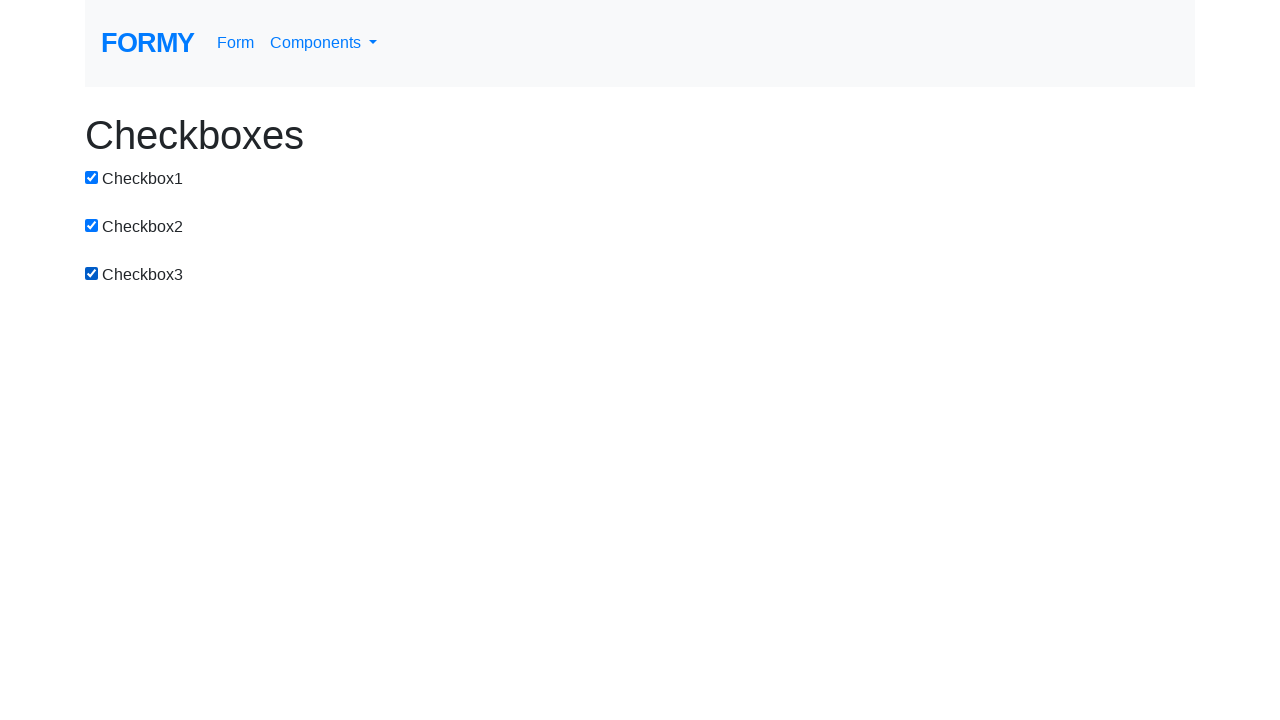